Tests adding todo items by creating two todos and verifying they appear in the list

Starting URL: https://demo.playwright.dev/todomvc

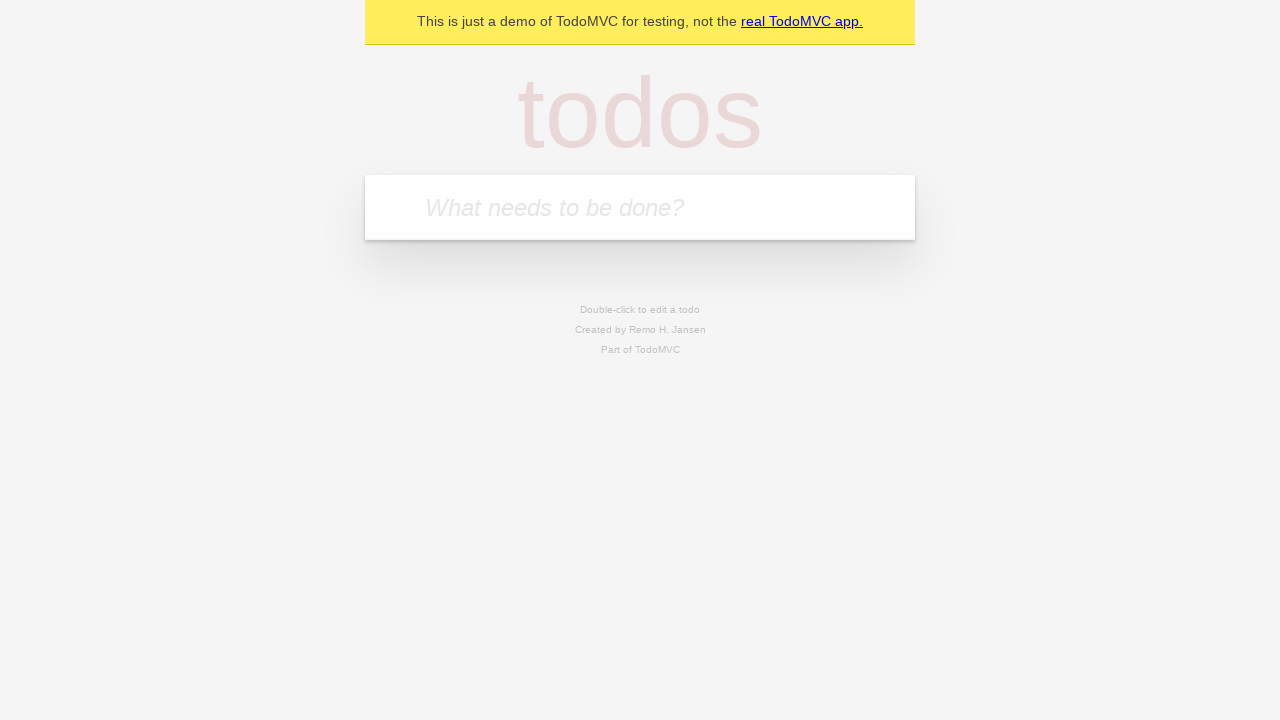

Filled todo input with 'buy some cheese' on internal:attr=[placeholder="What needs to be done?"i]
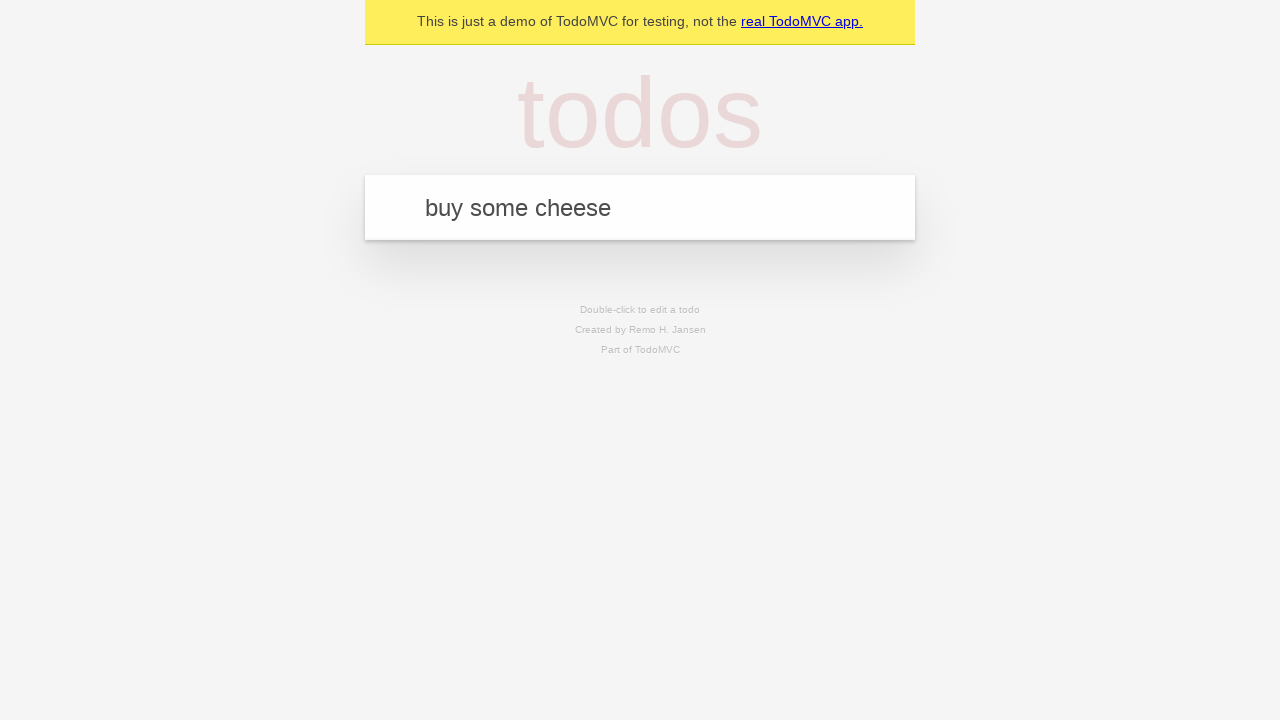

Pressed Enter to create first todo on internal:attr=[placeholder="What needs to be done?"i]
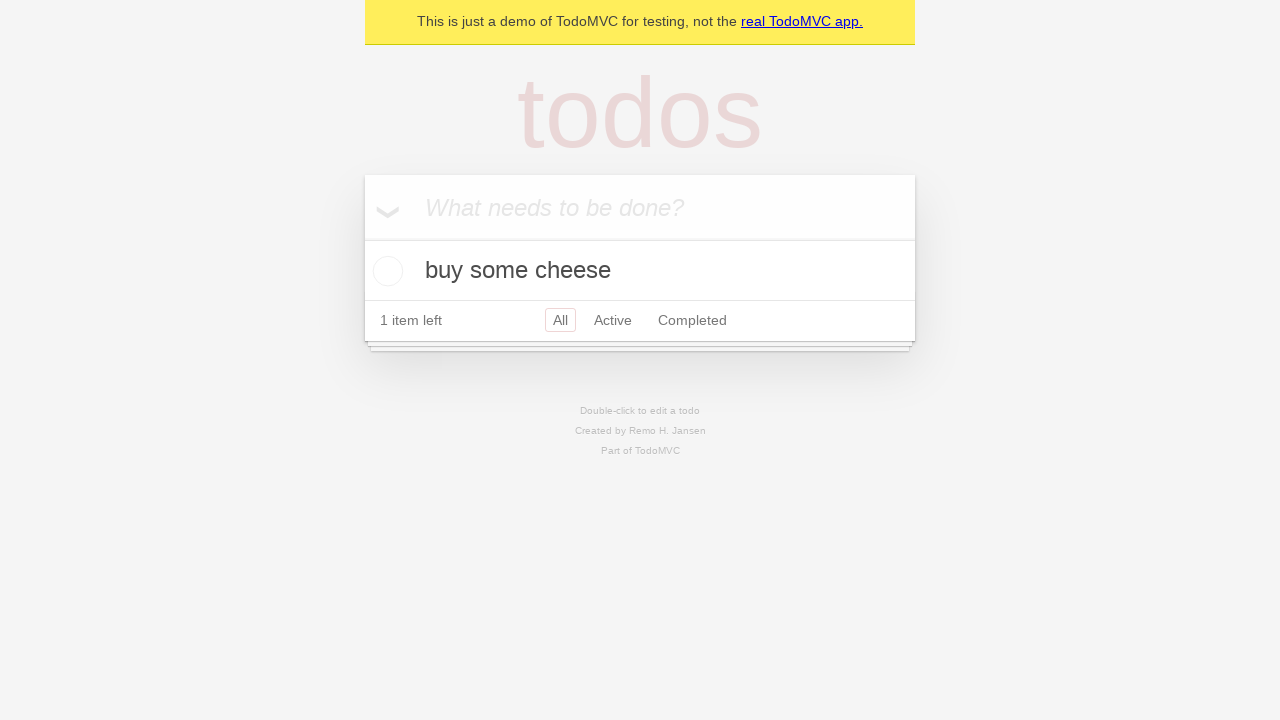

First todo item appeared in the list
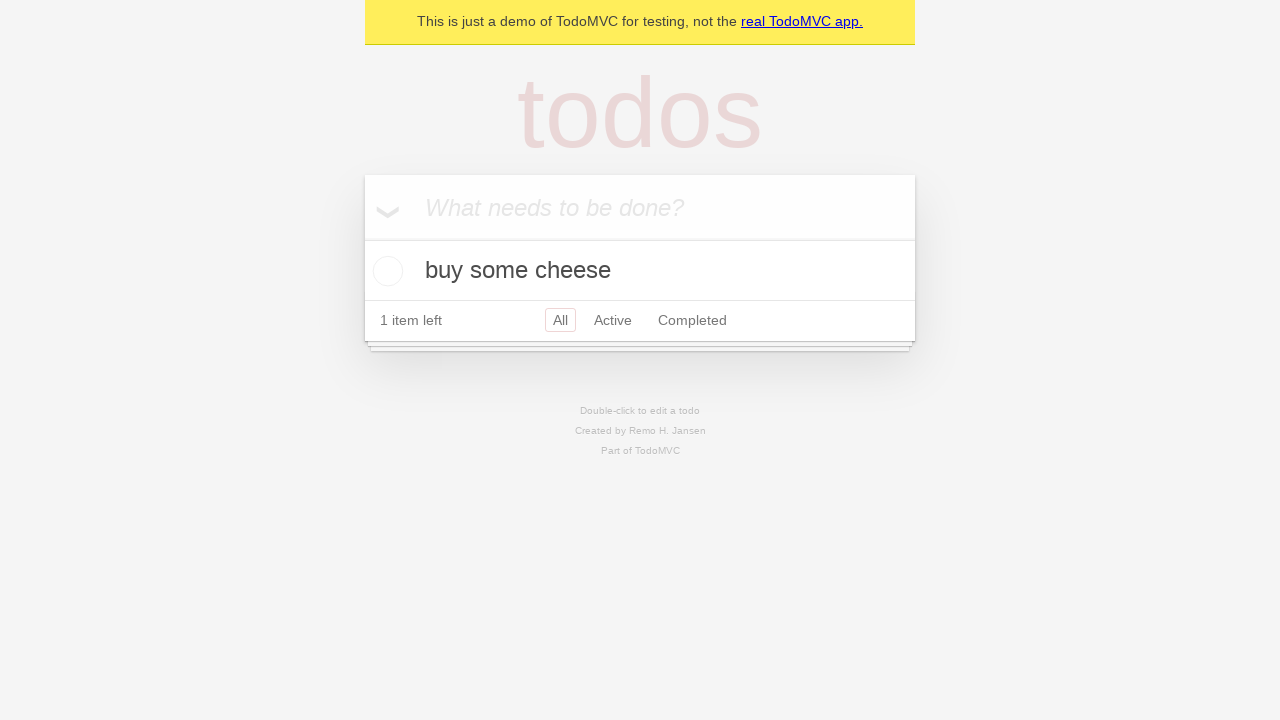

Filled todo input with 'feed the cat' on internal:attr=[placeholder="What needs to be done?"i]
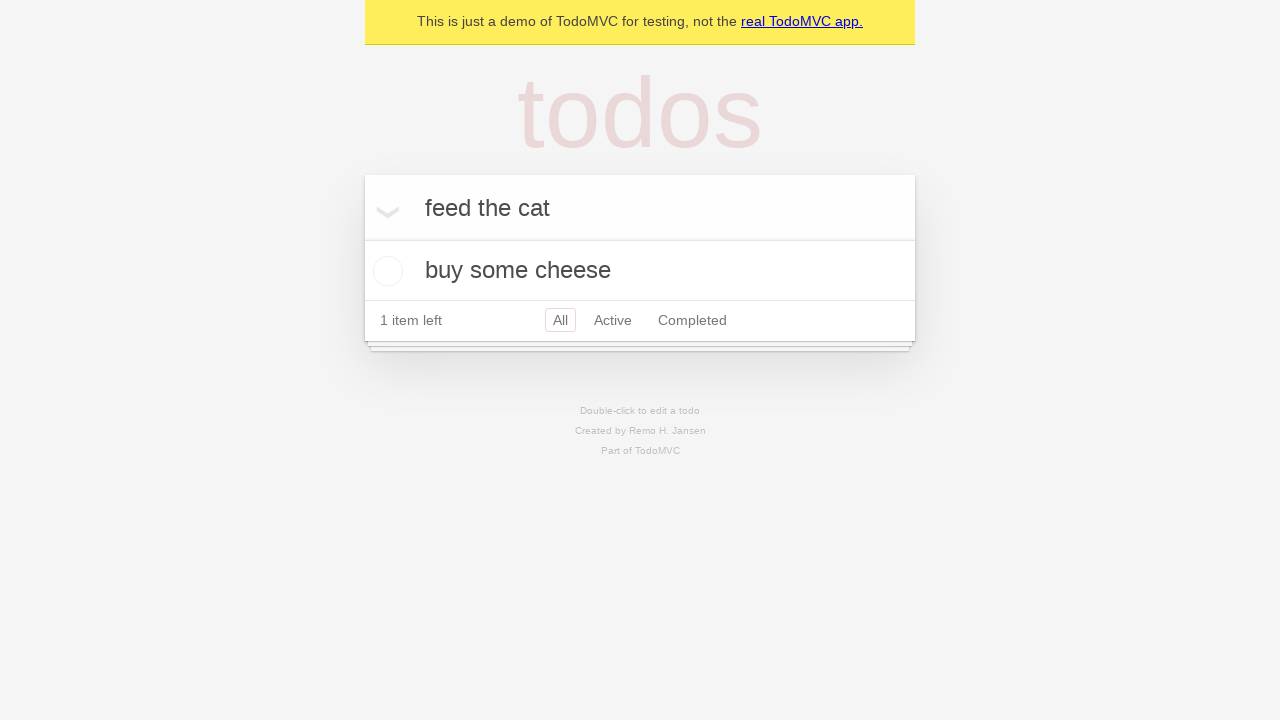

Pressed Enter to create second todo on internal:attr=[placeholder="What needs to be done?"i]
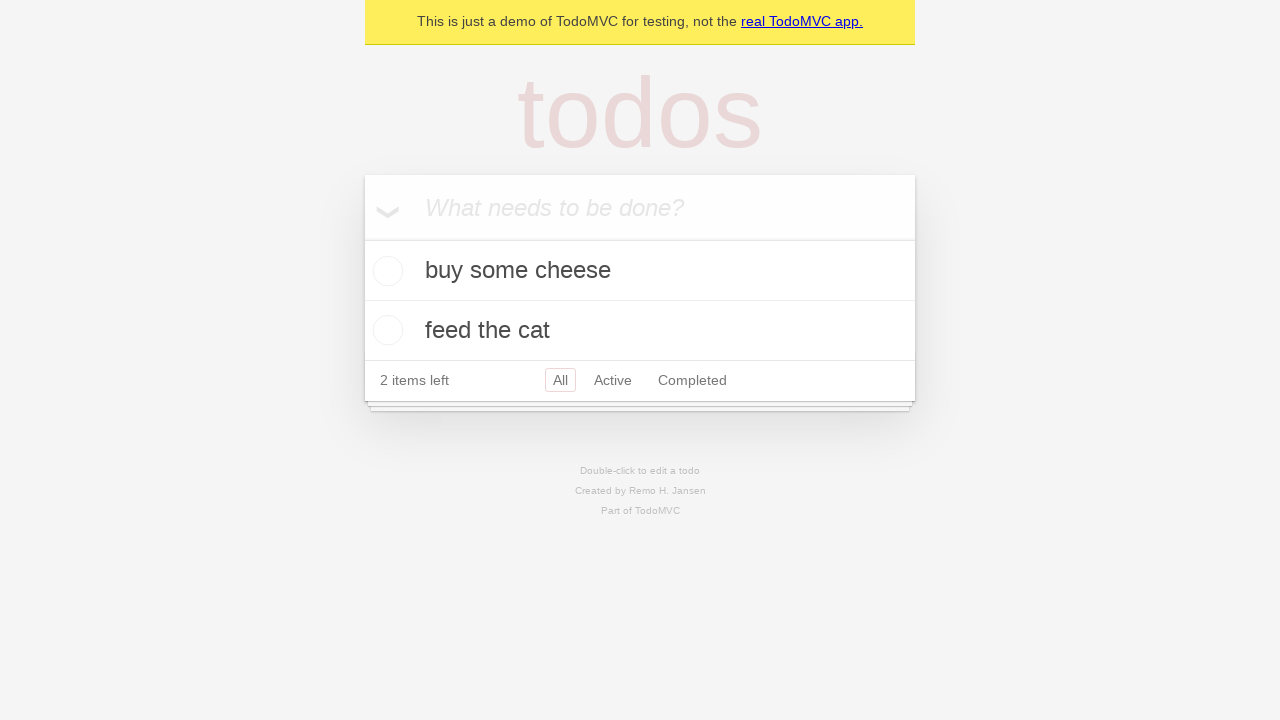

Both todo items are visible in the list
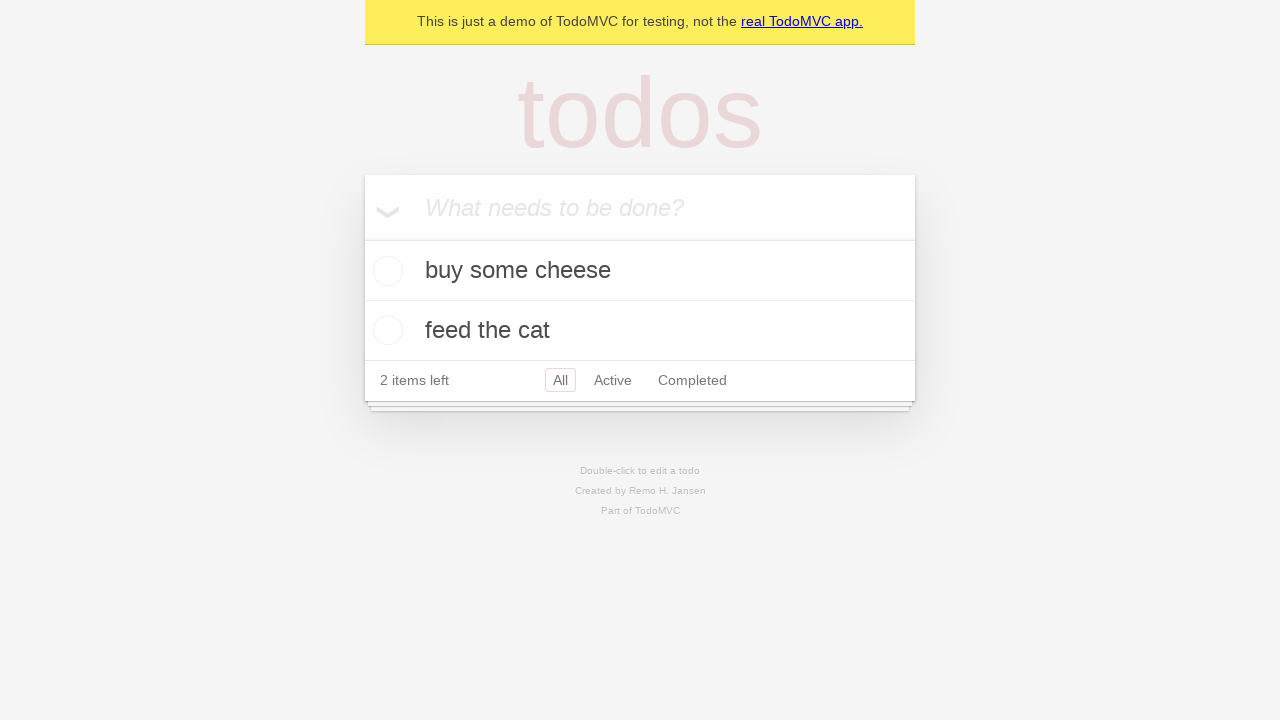

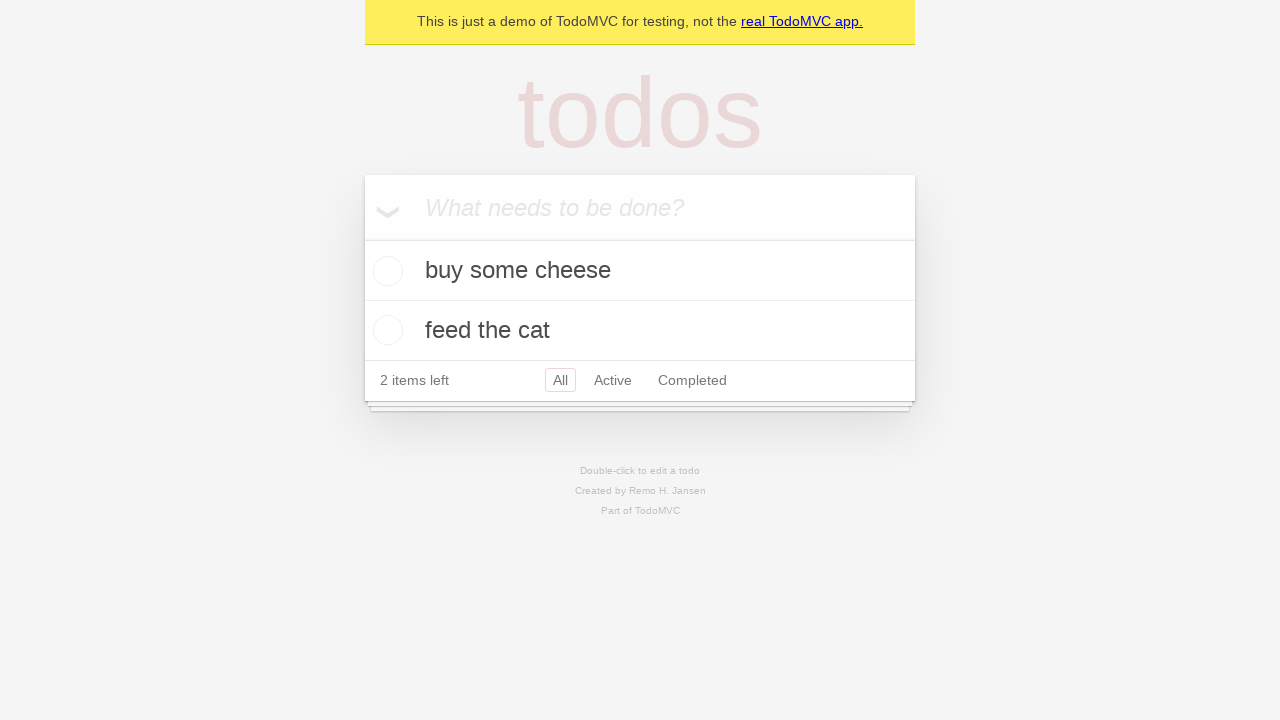